Tests SpiceJet flight booking form by selecting currency from dropdown, choosing number of adult passengers, selecting departure and arrival cities, and picking travel dates.

Starting URL: https://book.spicejet.com/

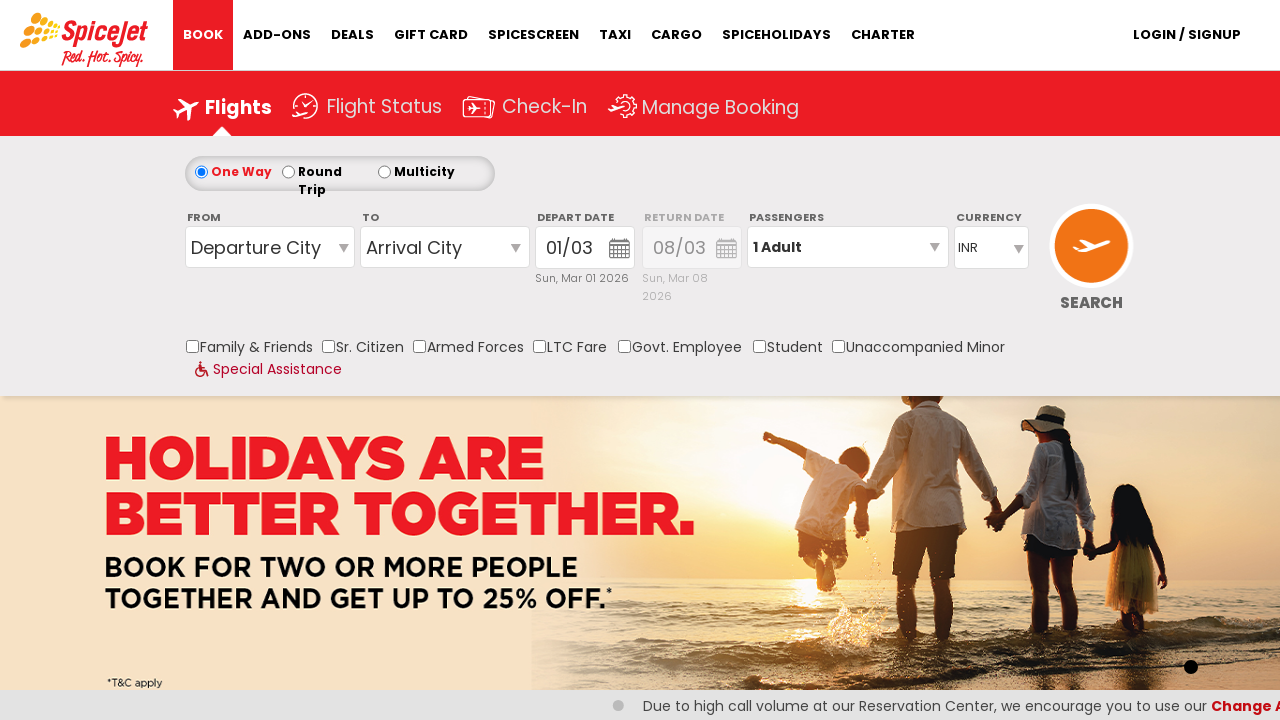

Waited for SpiceJet booking page to load
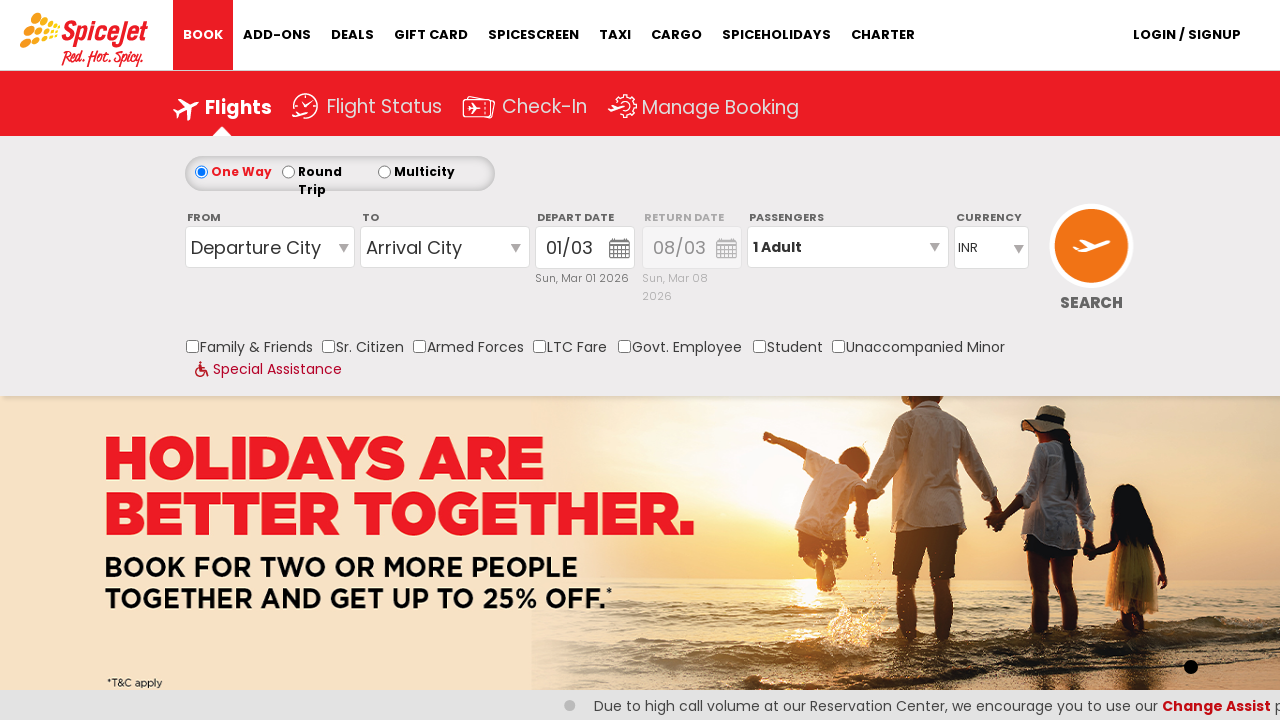

Selected KWD currency from dropdown on #ControlGroupSearchView_AvailabilitySearchInputSearchView_DropDownListCurrency
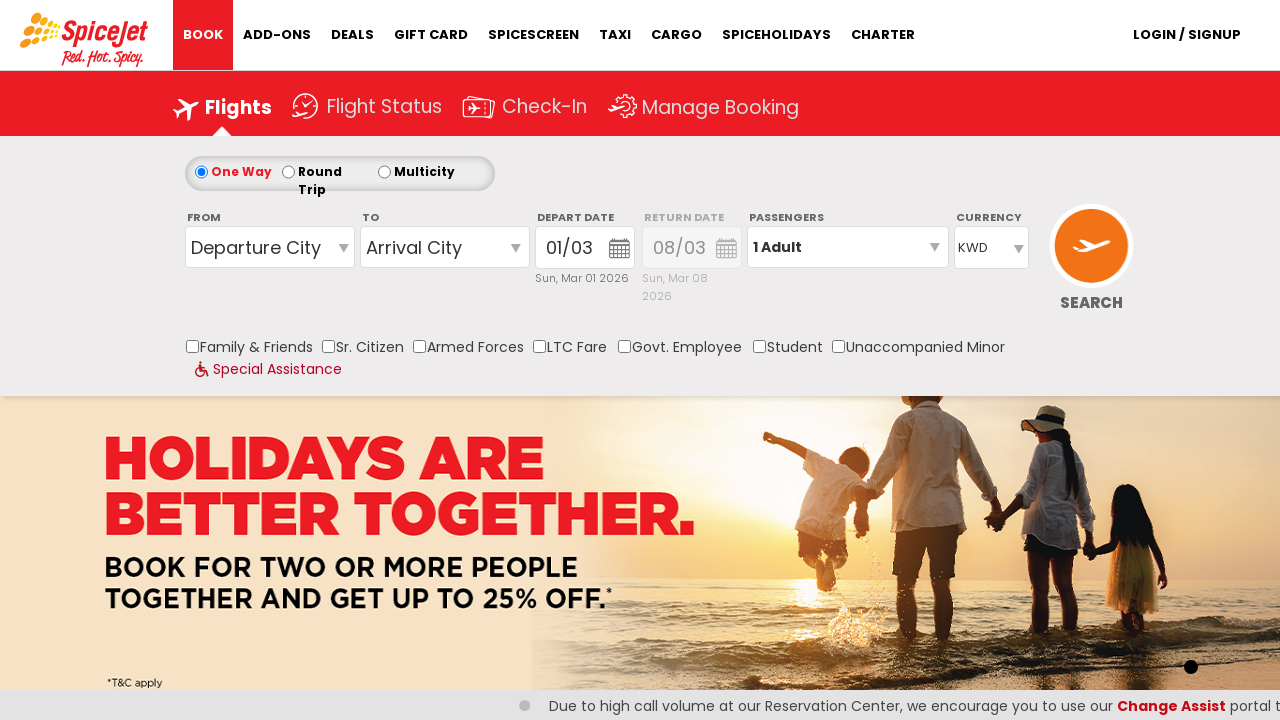

Clicked passenger information section to expand at (848, 247) on #divpaxinfo
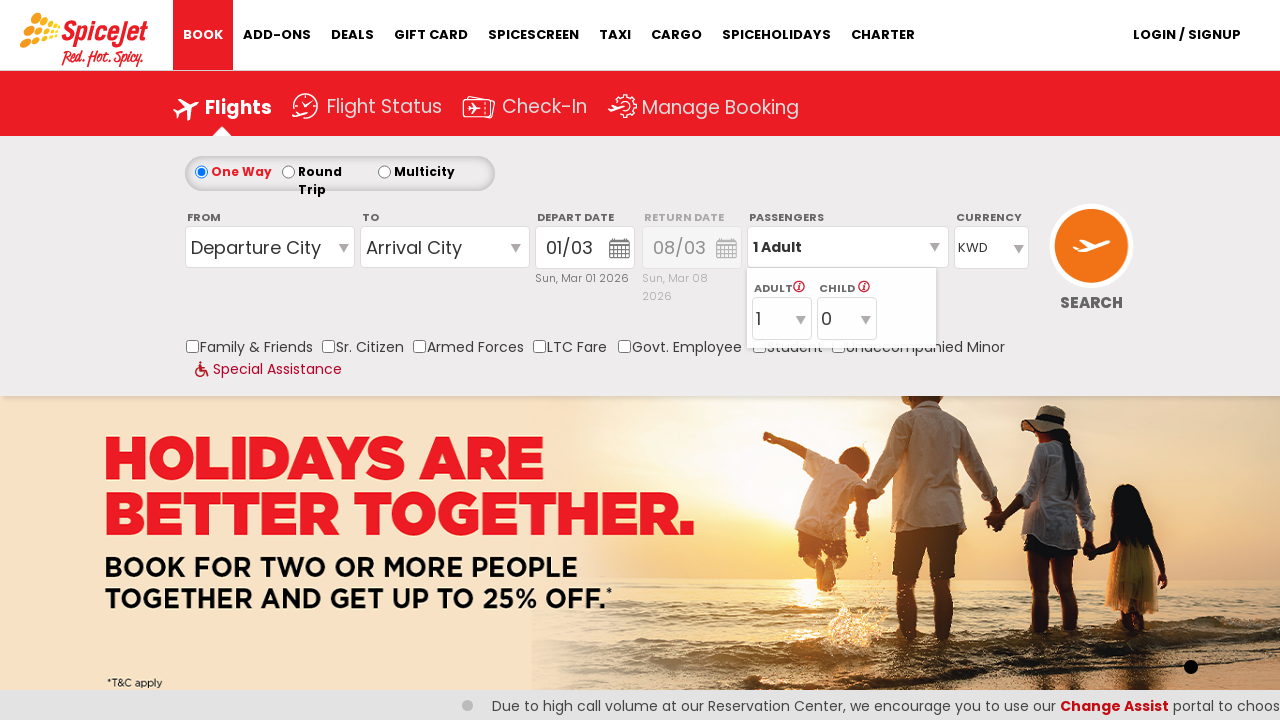

Passenger type dropdown became visible
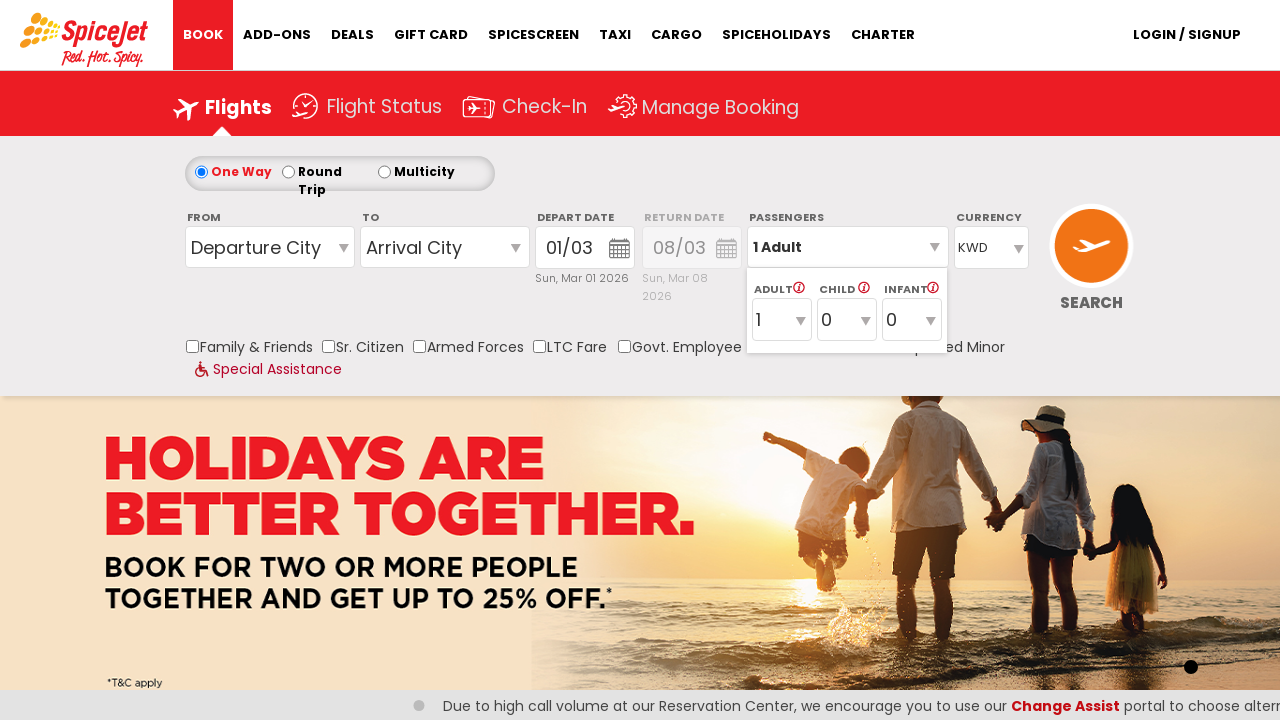

Selected 5 adult passengers from dropdown on #ControlGroupSearchView_AvailabilitySearchInputSearchView_DropDownListPassengerT
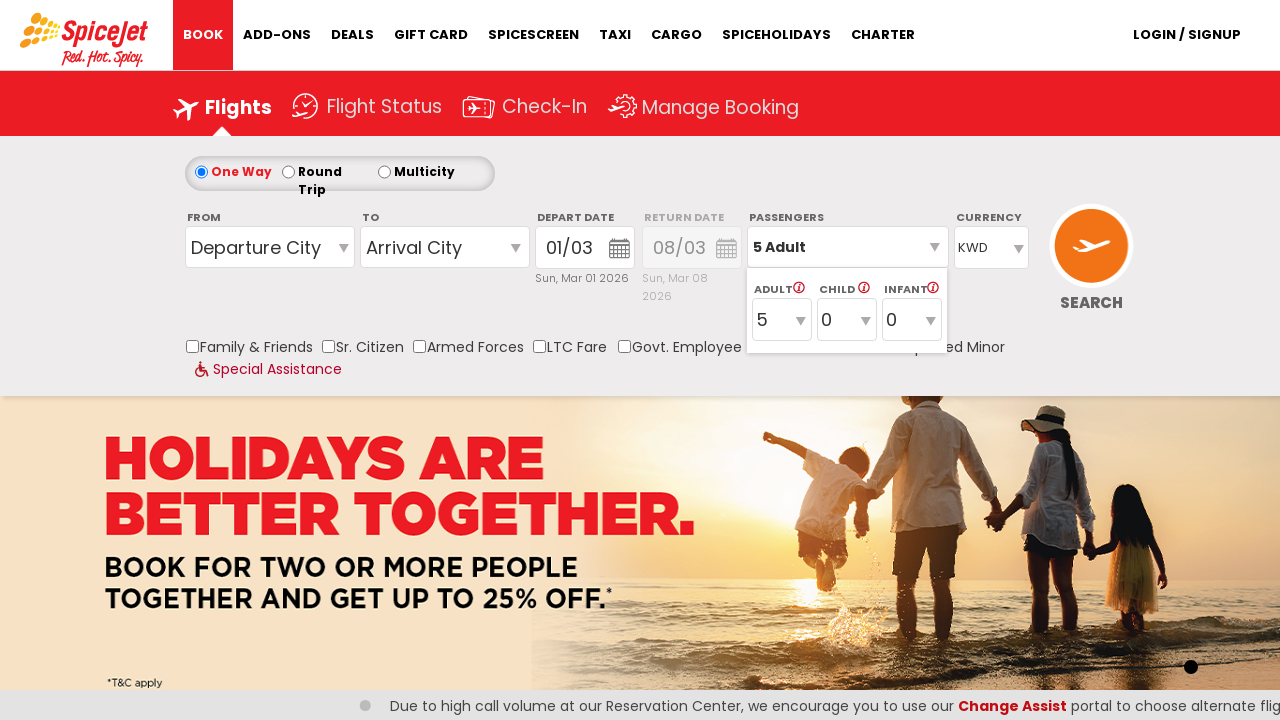

Clicked on origin city field to open city selector at (270, 247) on #ControlGroupSearchView_AvailabilitySearchInputSearchVieworiginStation1_CTXT
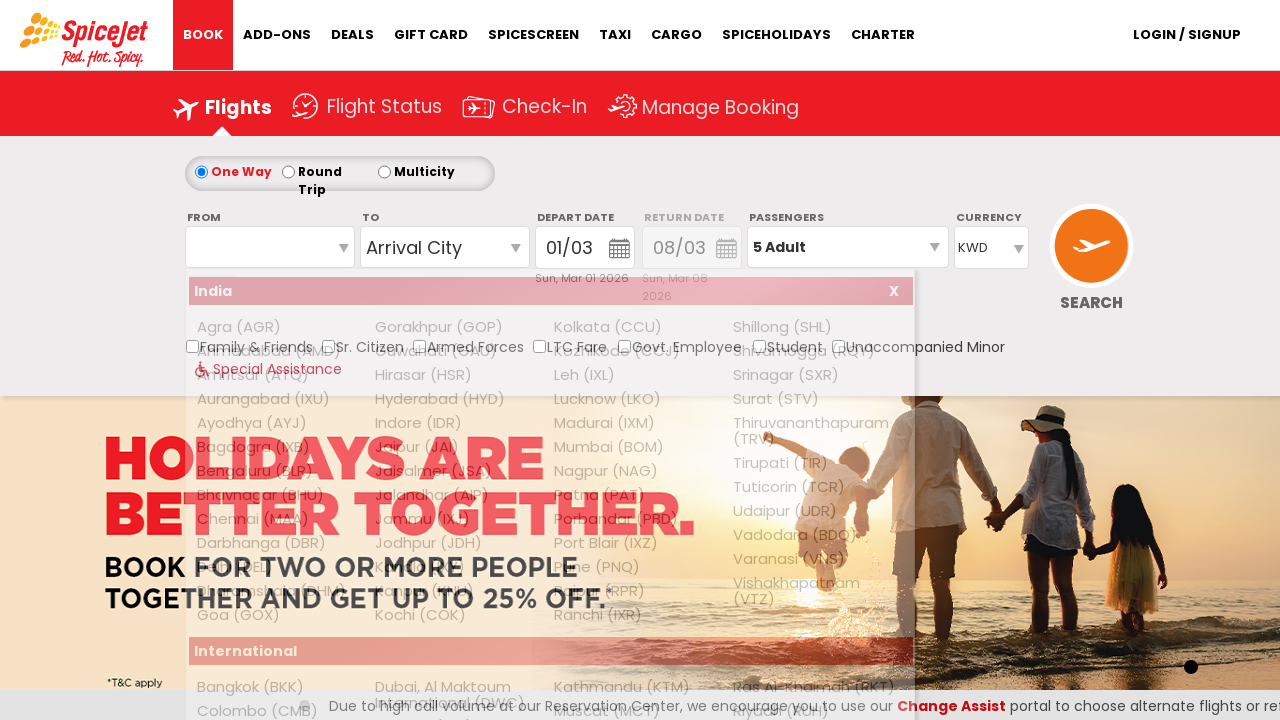

Selected Pune (PNQ) as departure city at (635, 567) on a[value='PNQ']
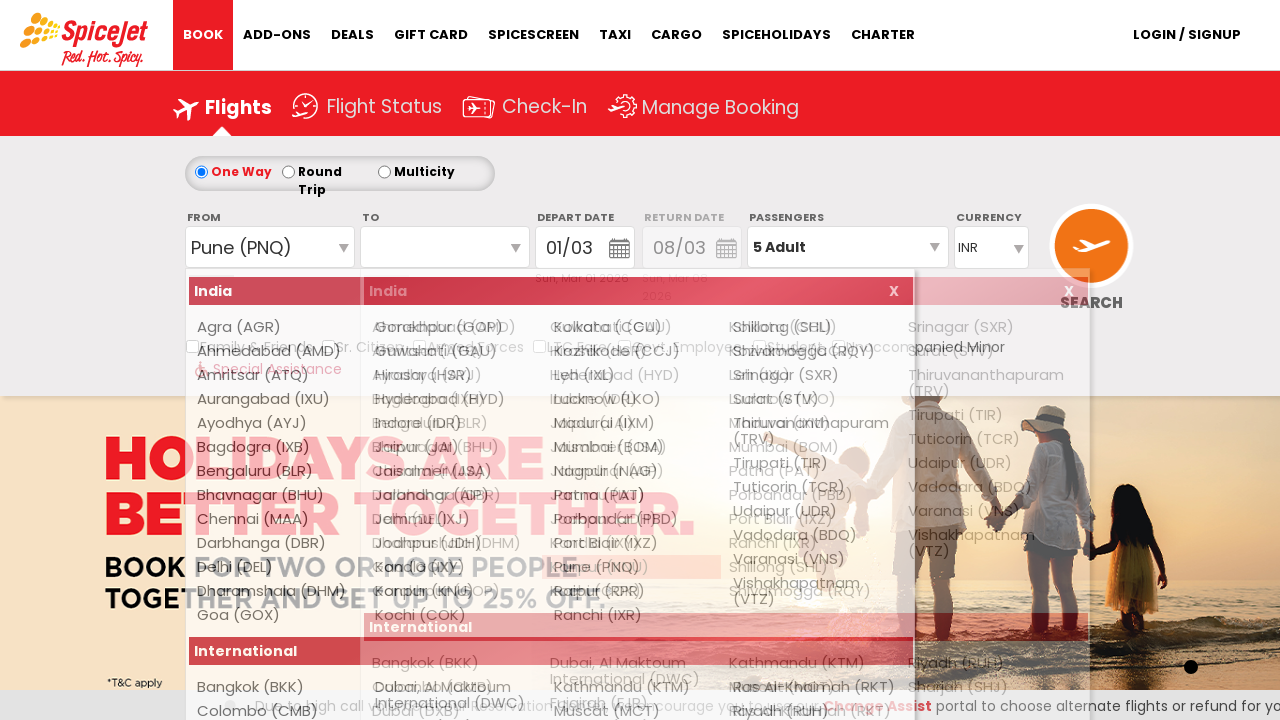

Waited for destination city selector to load
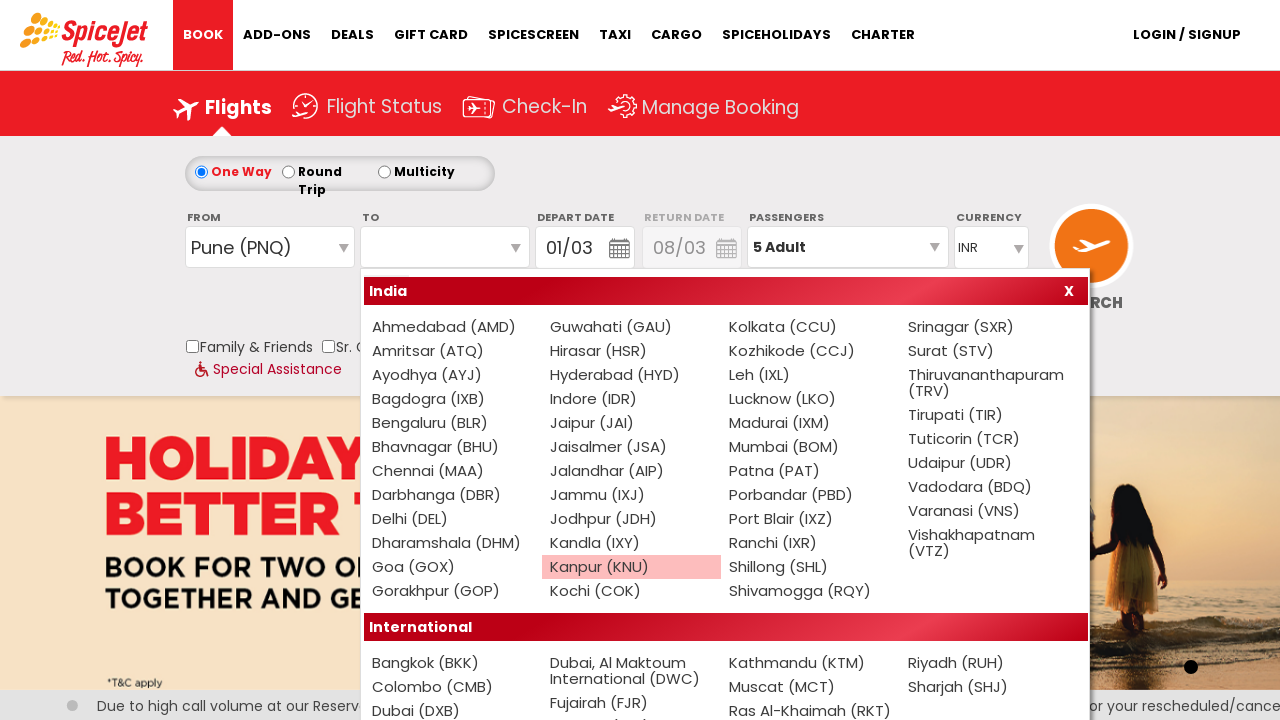

Selected Hyderabad (HYD) as arrival city at (632, 375) on (//a[@value='HYD'])[2]
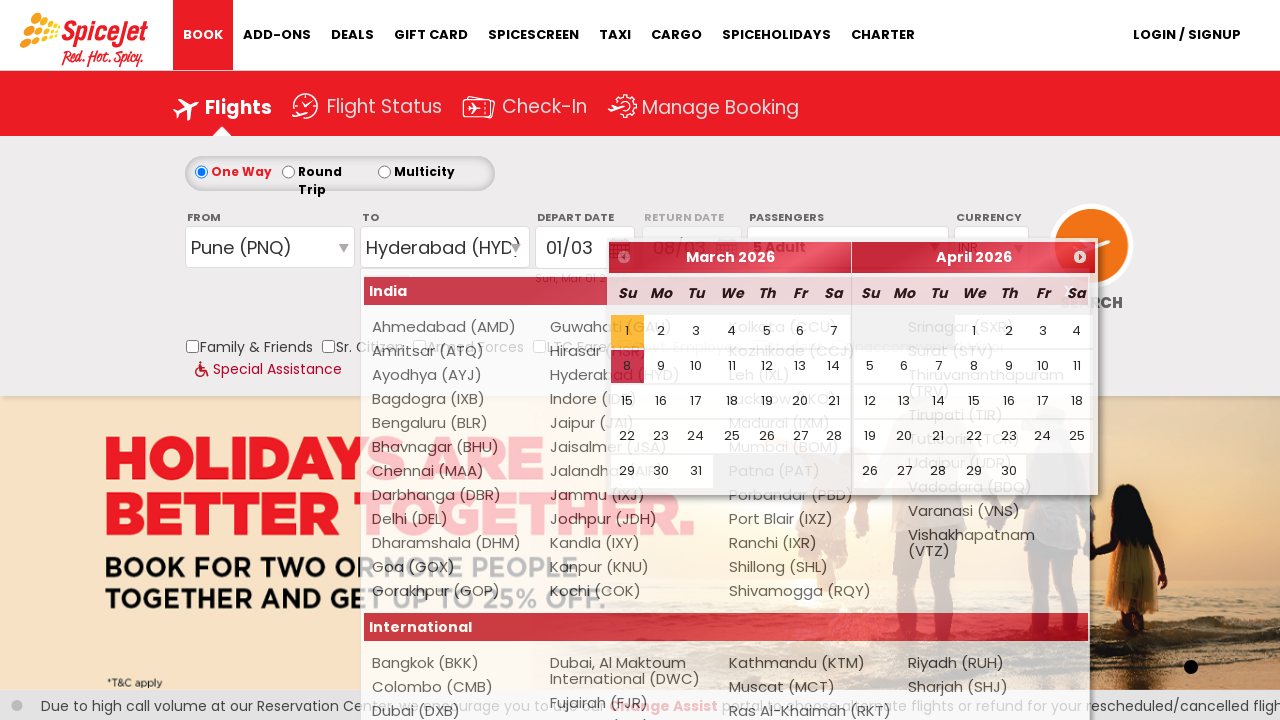

Selected 28th as departure date at (834, 436) on a:text('28')
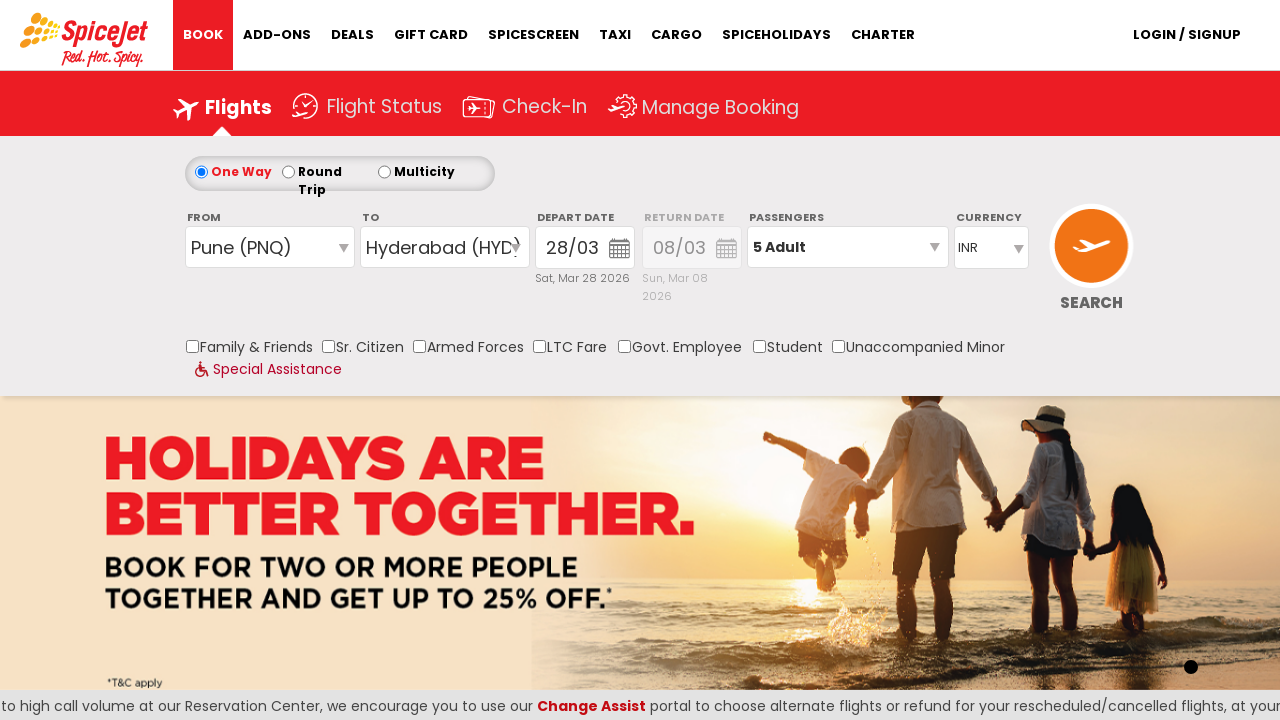

Clicked on return date picker at (692, 248) on #custom_date_picker_id_2
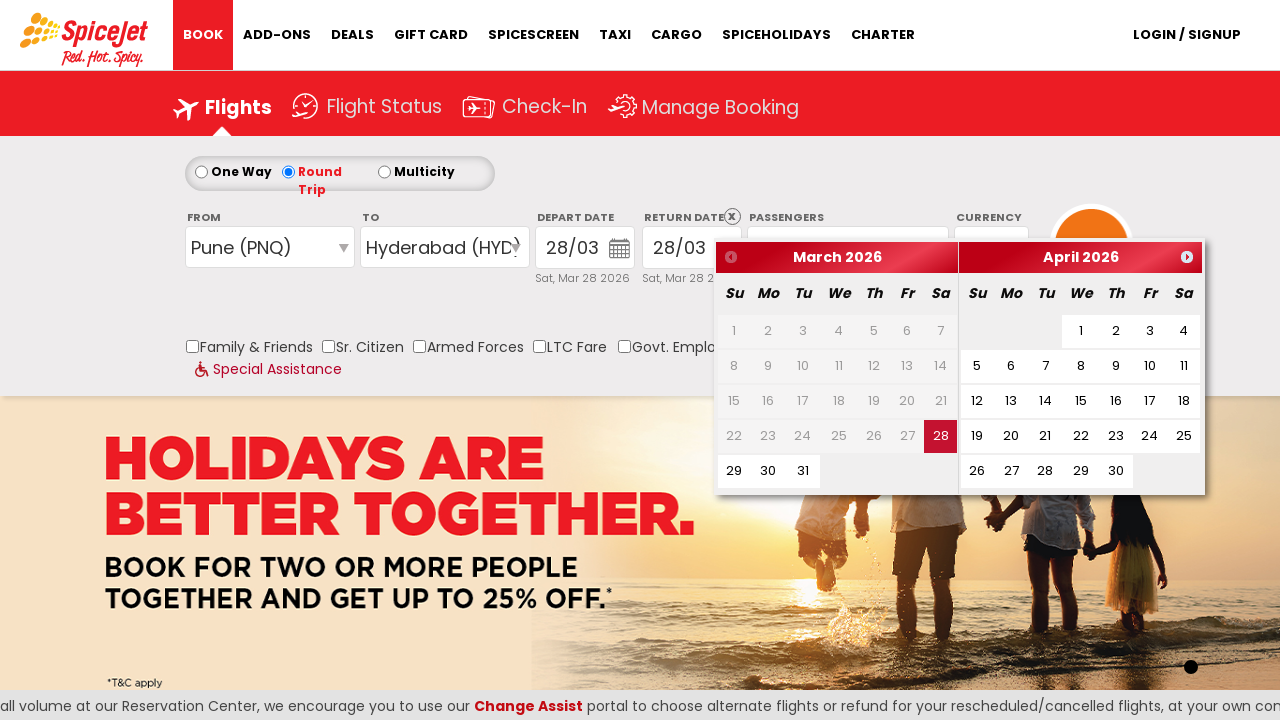

Selected 30th as return date at (768, 471) on a:text('30')
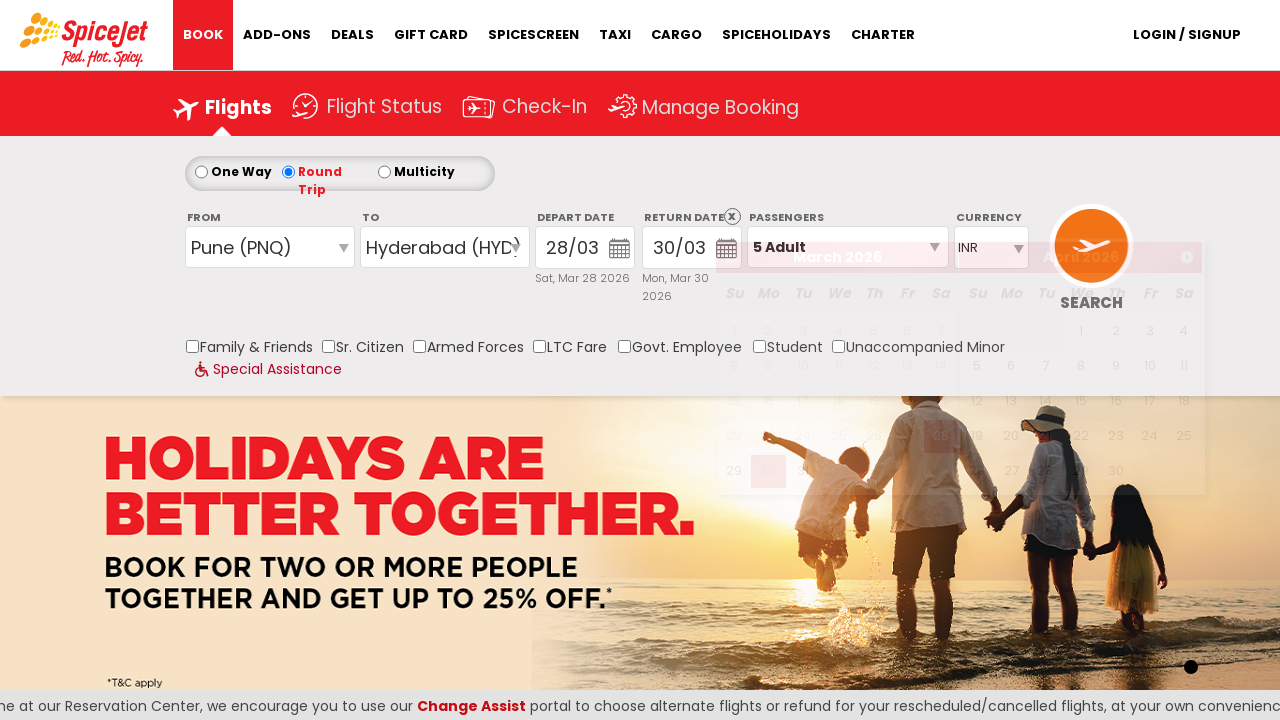

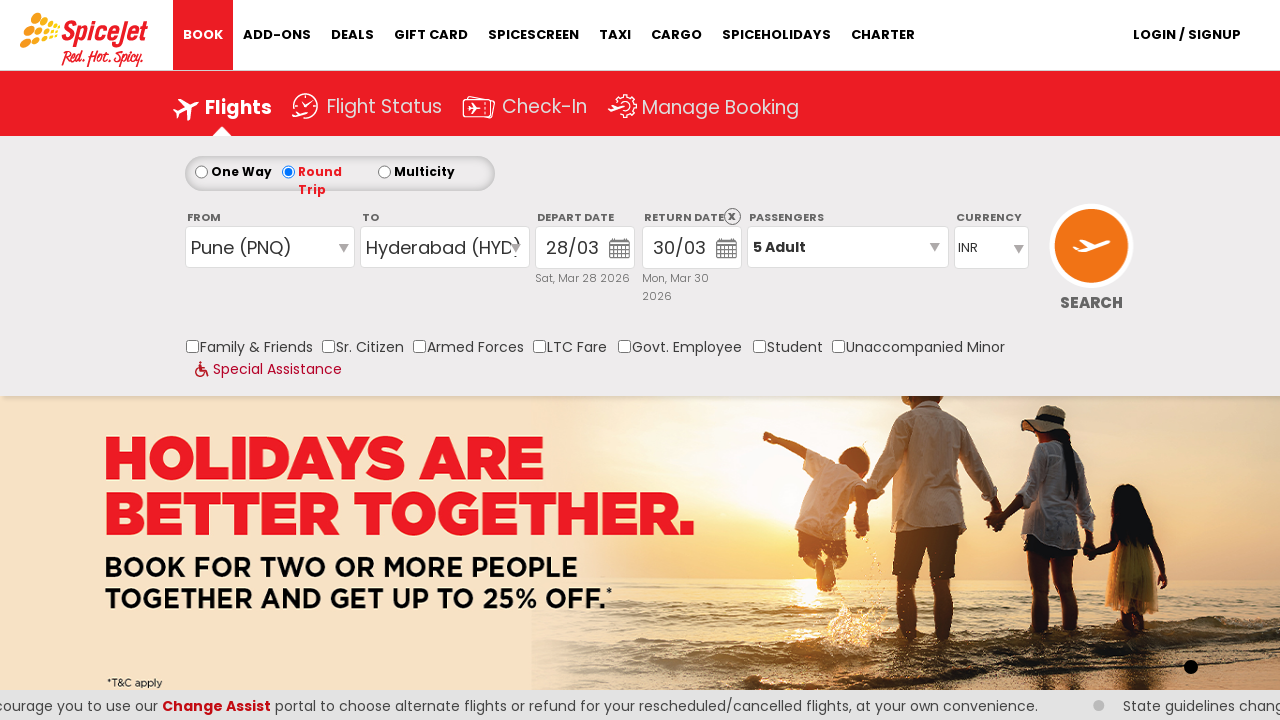